Tests JavaScript alert handling by triggering and interacting with different types of alerts (simple alert, confirm dialog, and prompt dialog)

Starting URL: https://the-internet.herokuapp.com/javascript_alerts

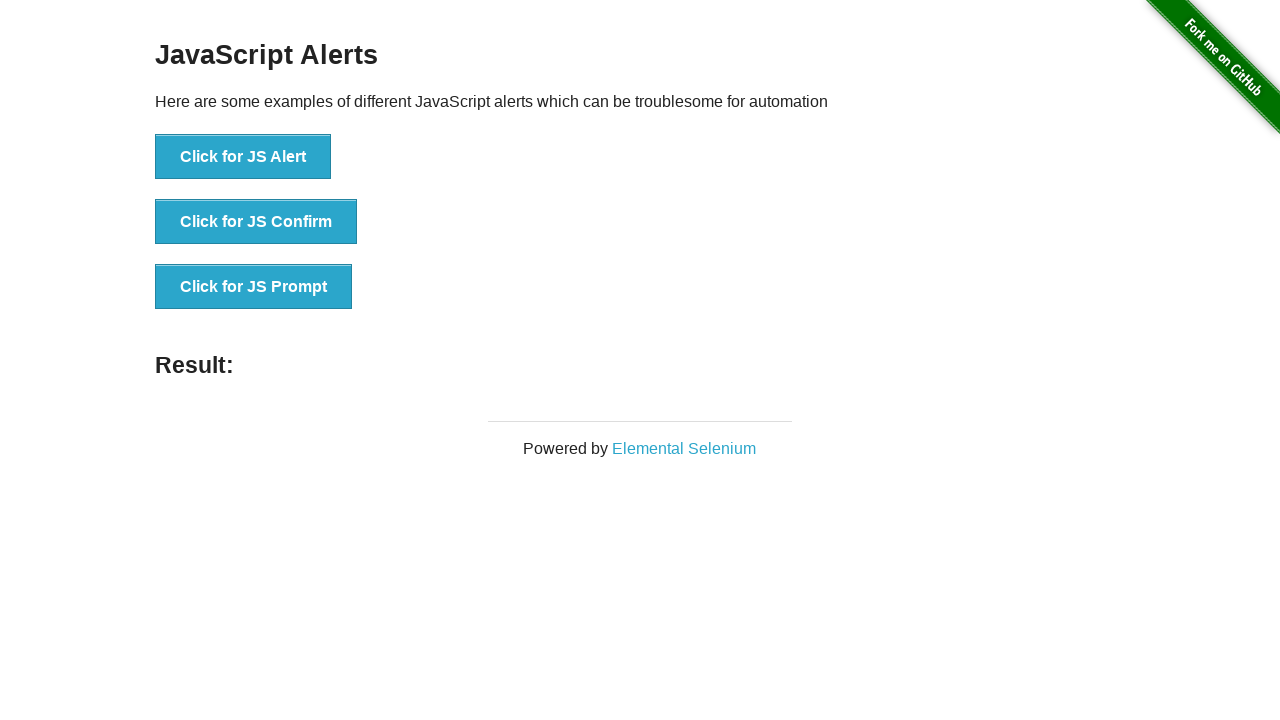

Clicked button to trigger JavaScript alert at (243, 157) on xpath=//button[text()='Click for JS Alert']
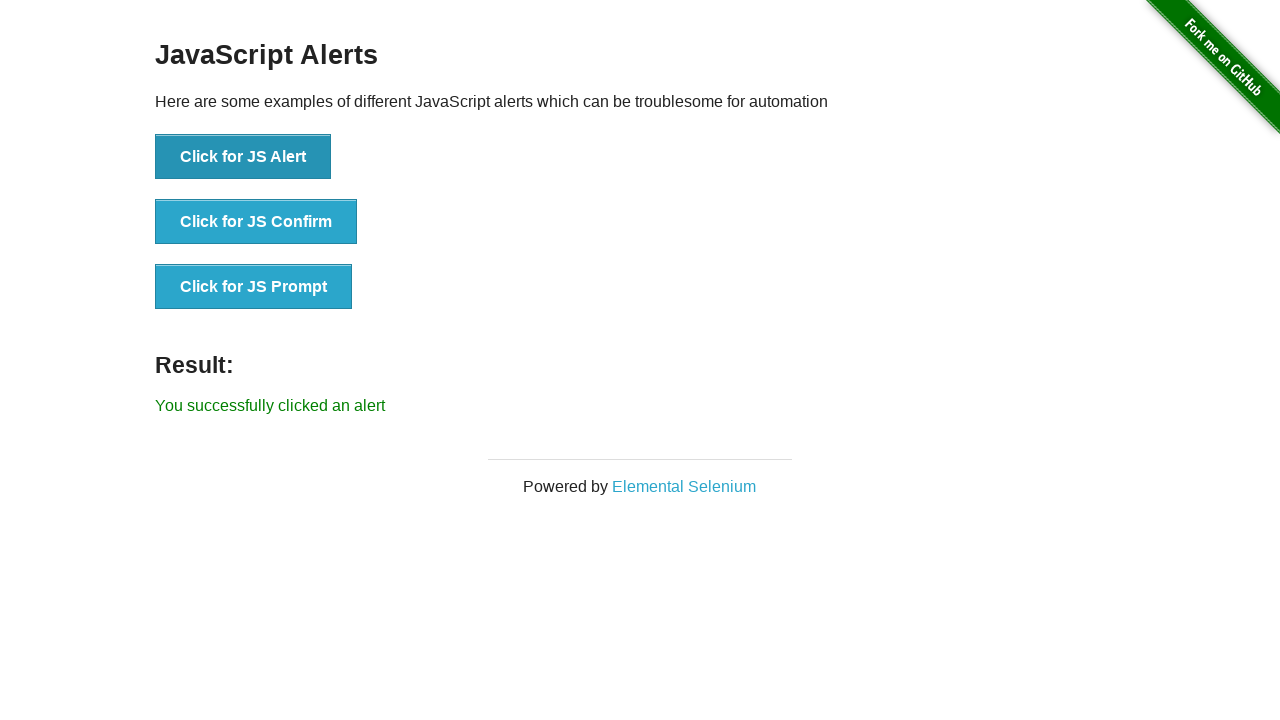

Set up dialog handler to accept alerts
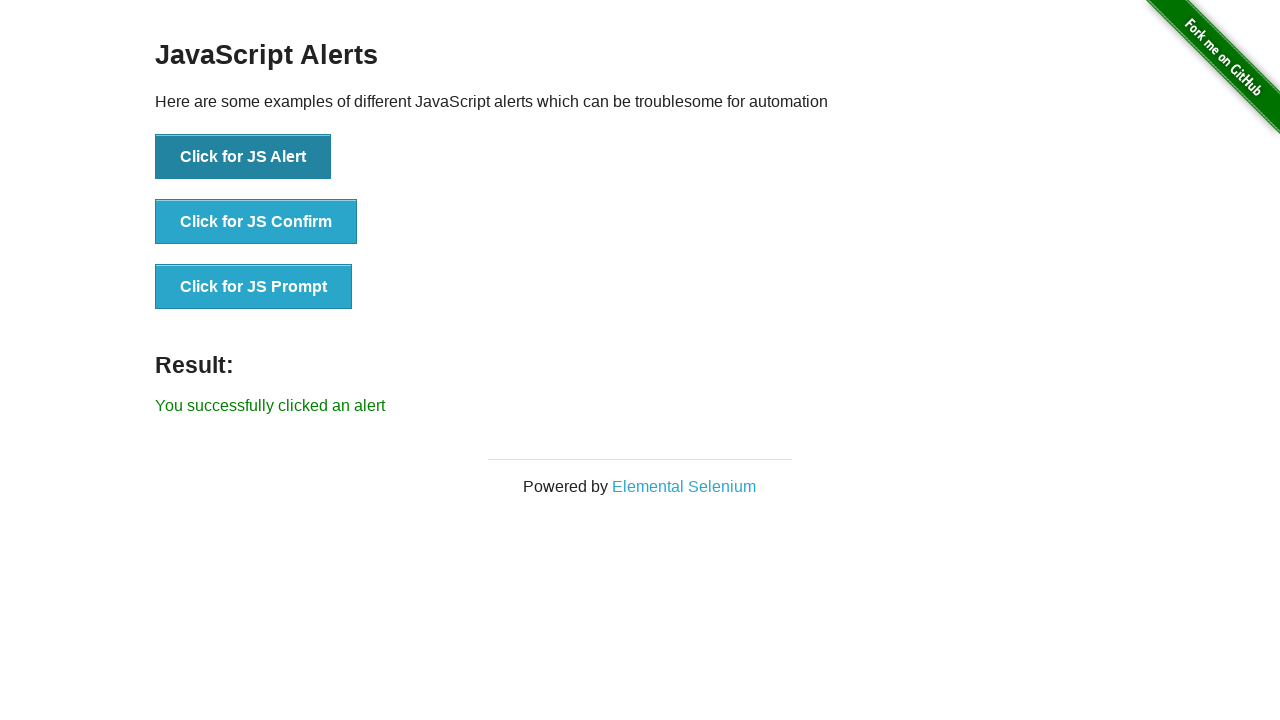

Alert was accepted and result message displayed
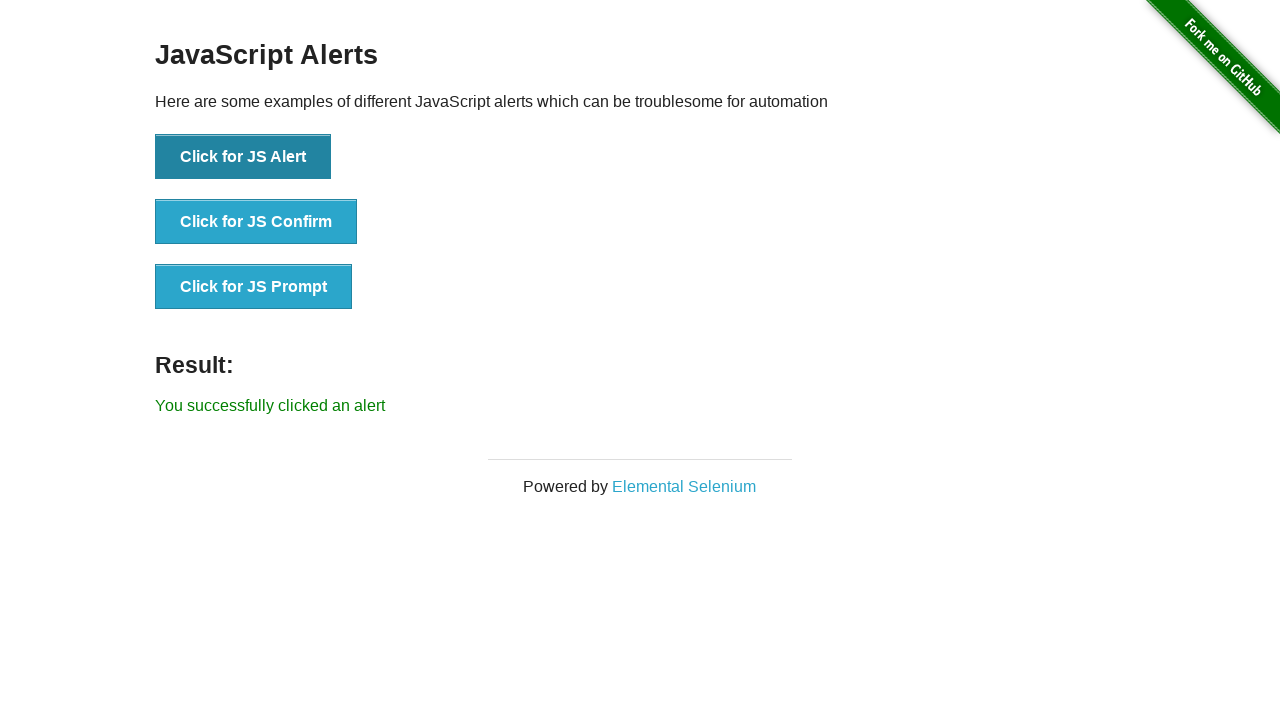

Clicked button to trigger JavaScript confirm dialog at (256, 222) on xpath=//button[text()='Click for JS Confirm']
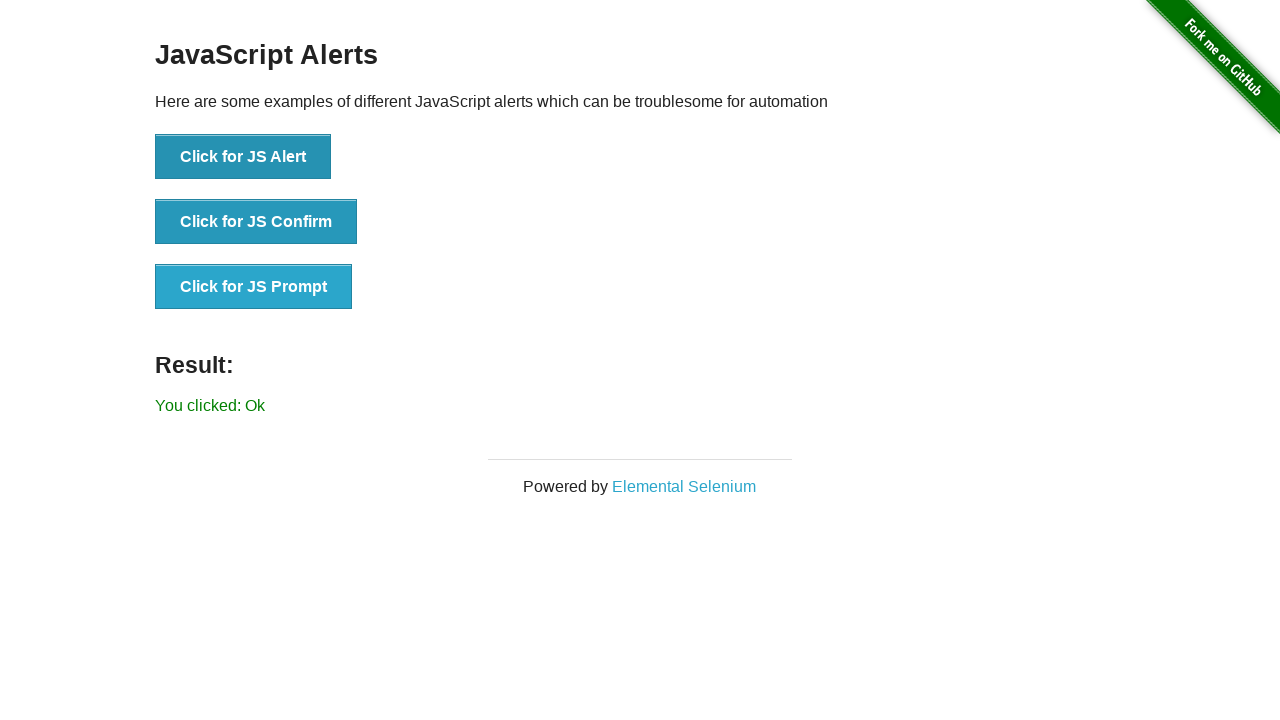

Set up dialog handler to dismiss confirm dialog
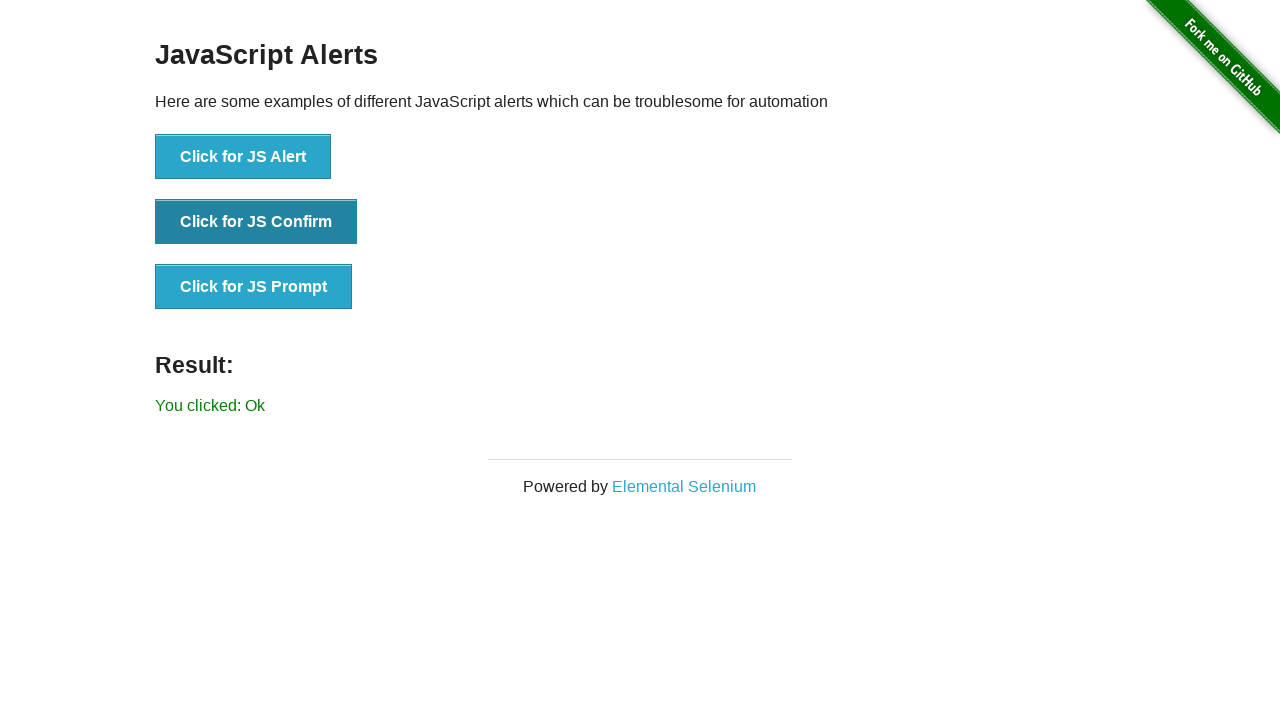

Confirm dialog was dismissed and result message displayed
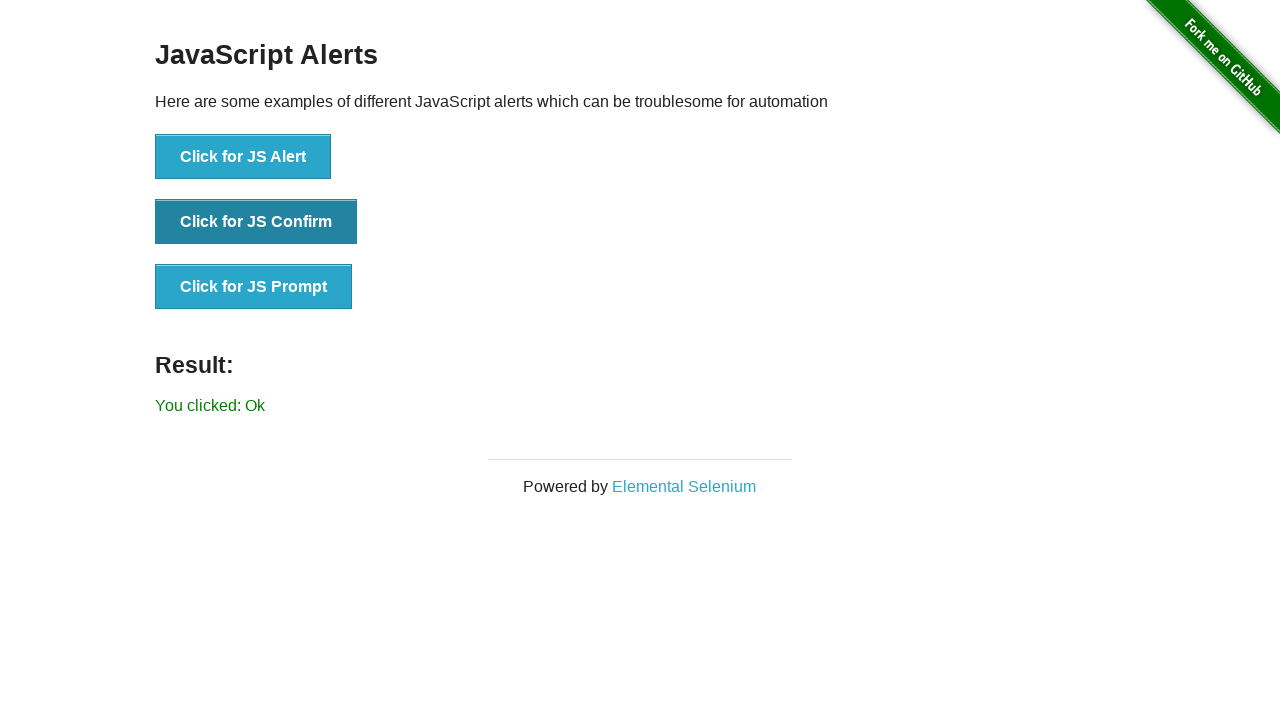

Clicked button to trigger JavaScript prompt dialog at (254, 287) on xpath=//button[text()='Click for JS Prompt']
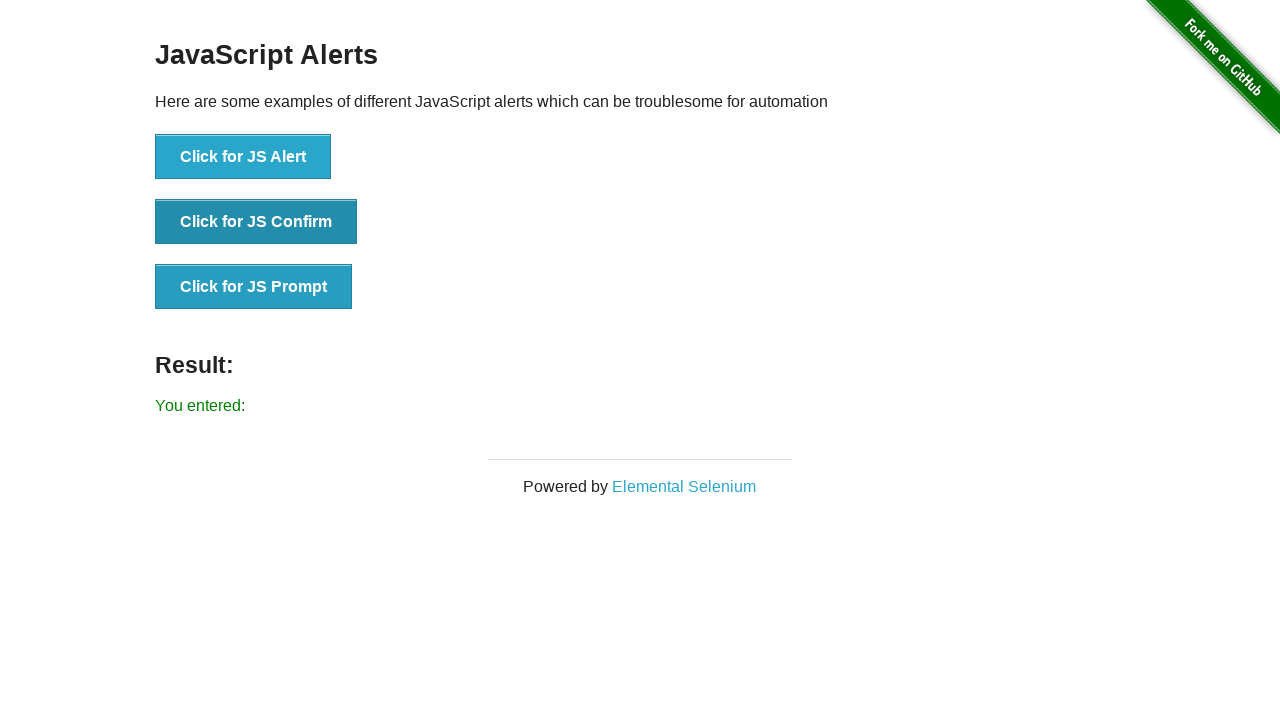

Set up dialog handler to enter text and accept prompt
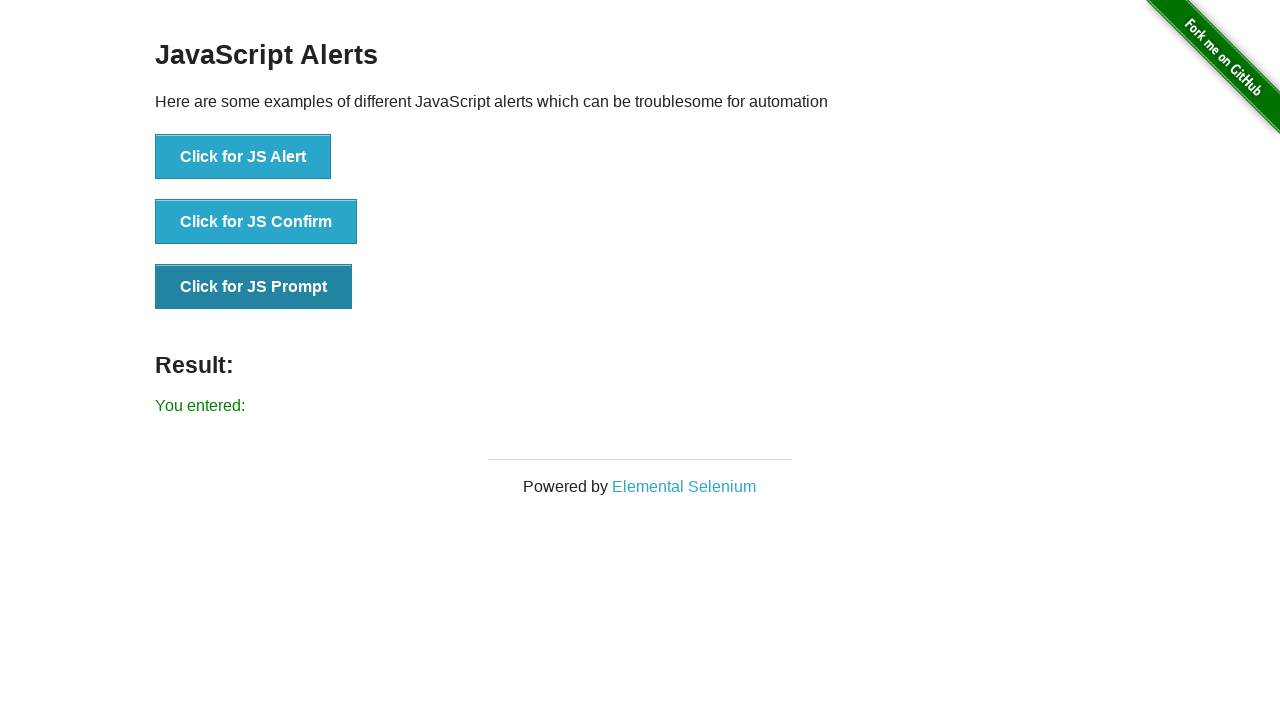

Prompt dialog was accepted with custom text and result message displayed
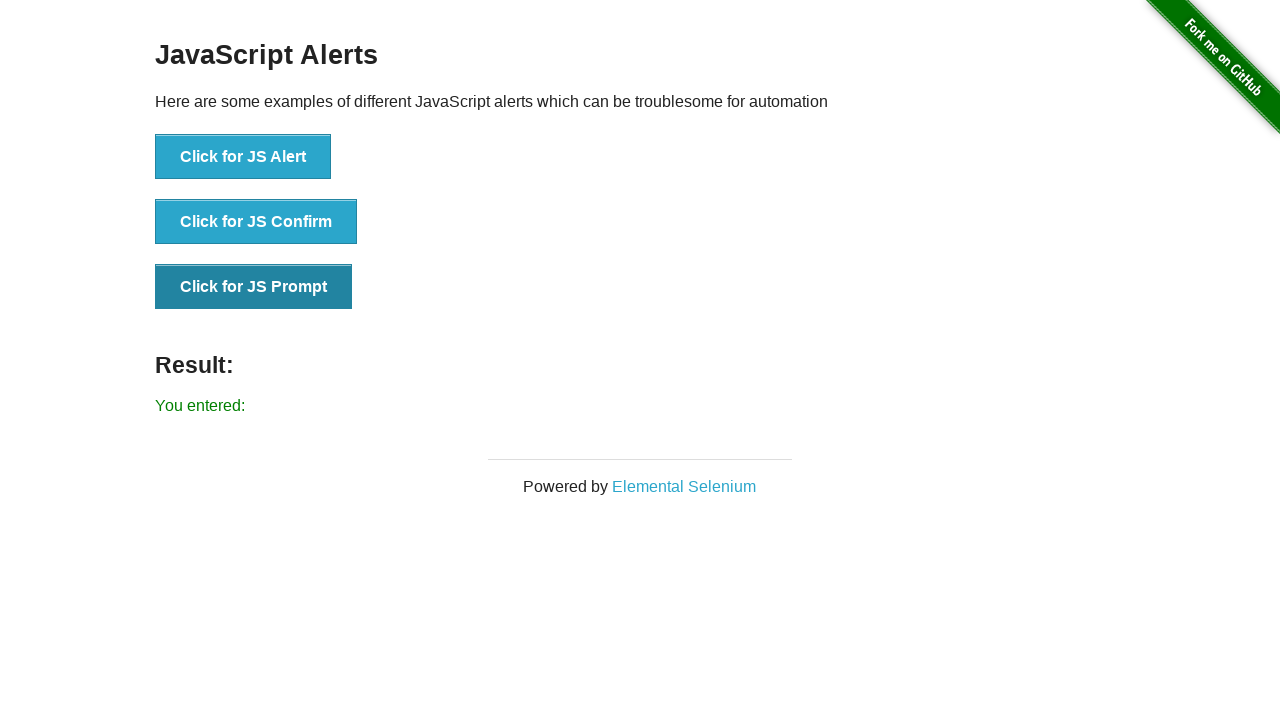

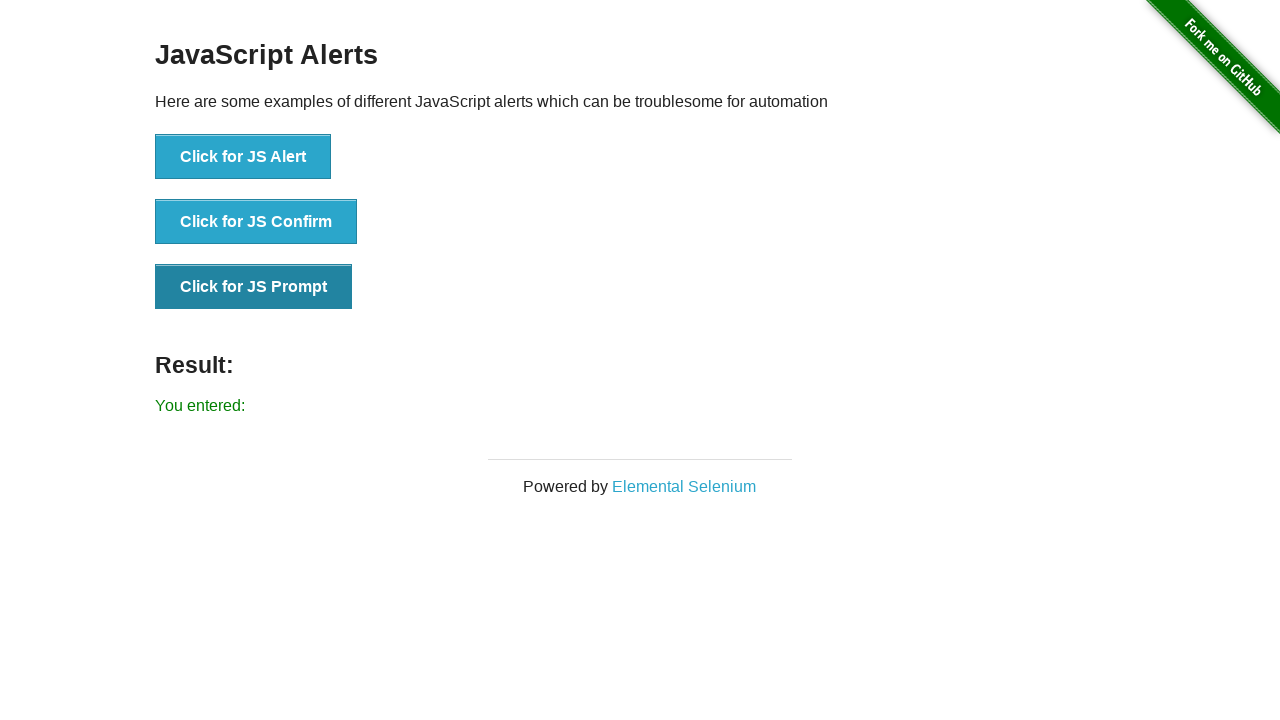